Tests sorting the Email column in ascending order by clicking the column header and verifying the text values are sorted alphabetically.

Starting URL: http://the-internet.herokuapp.com/tables

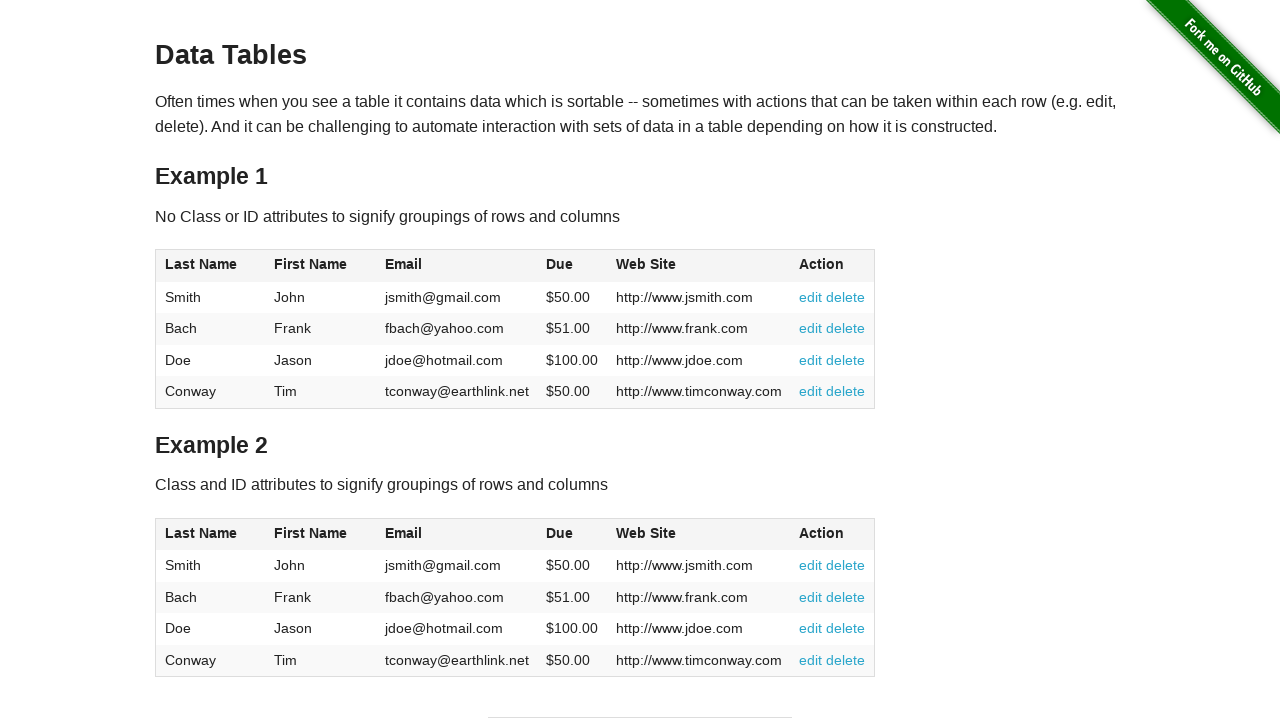

Clicked Email column header (3rd column) to sort at (457, 266) on #table1 thead tr th:nth-of-type(3)
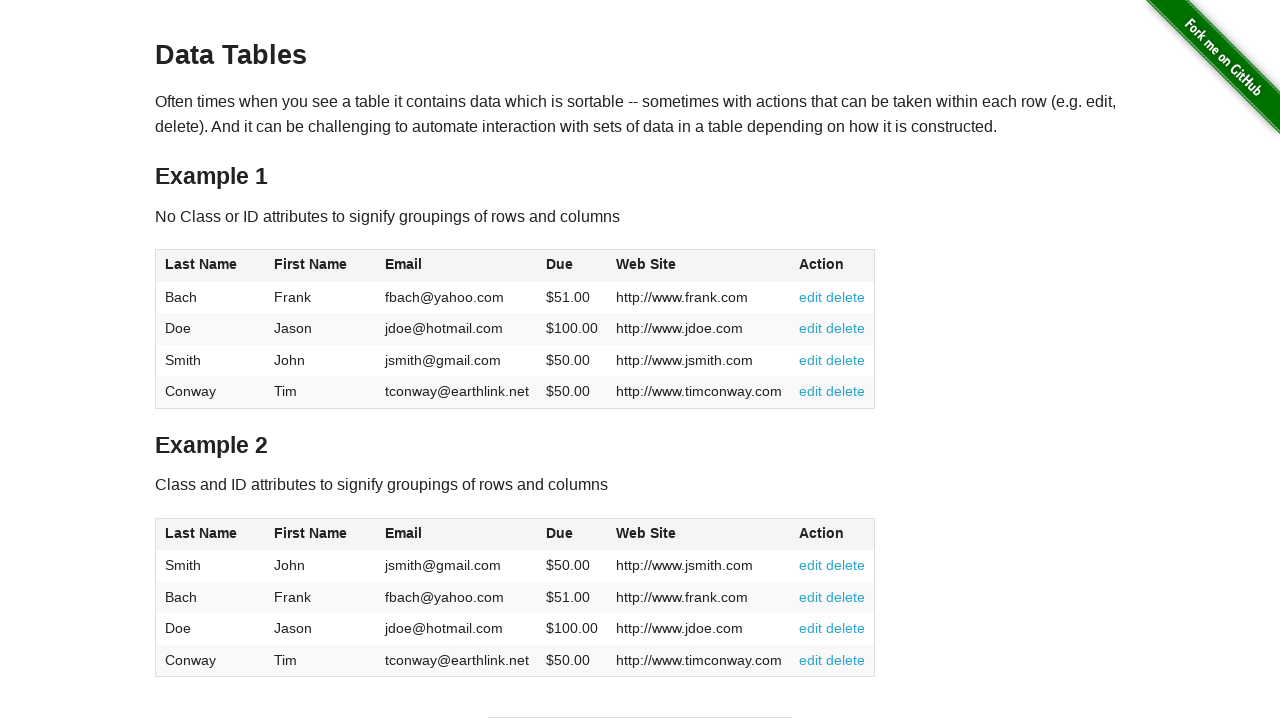

Waited for table to be sorted by Email column
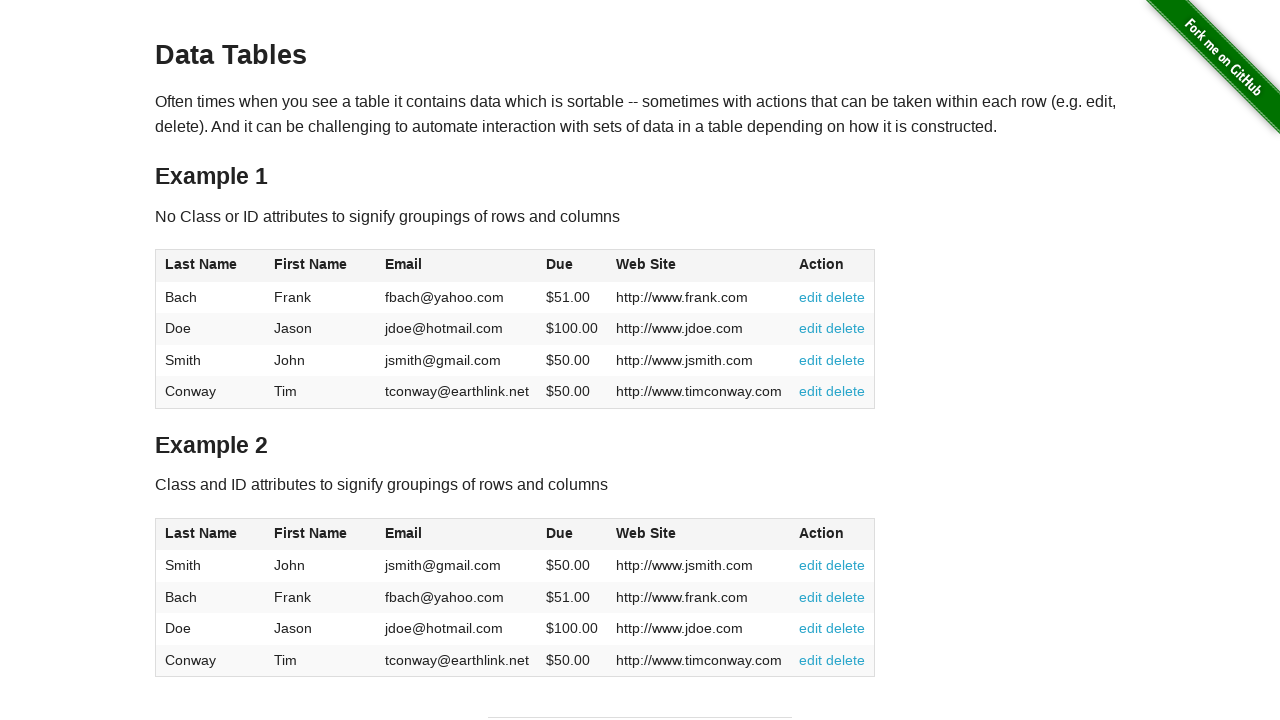

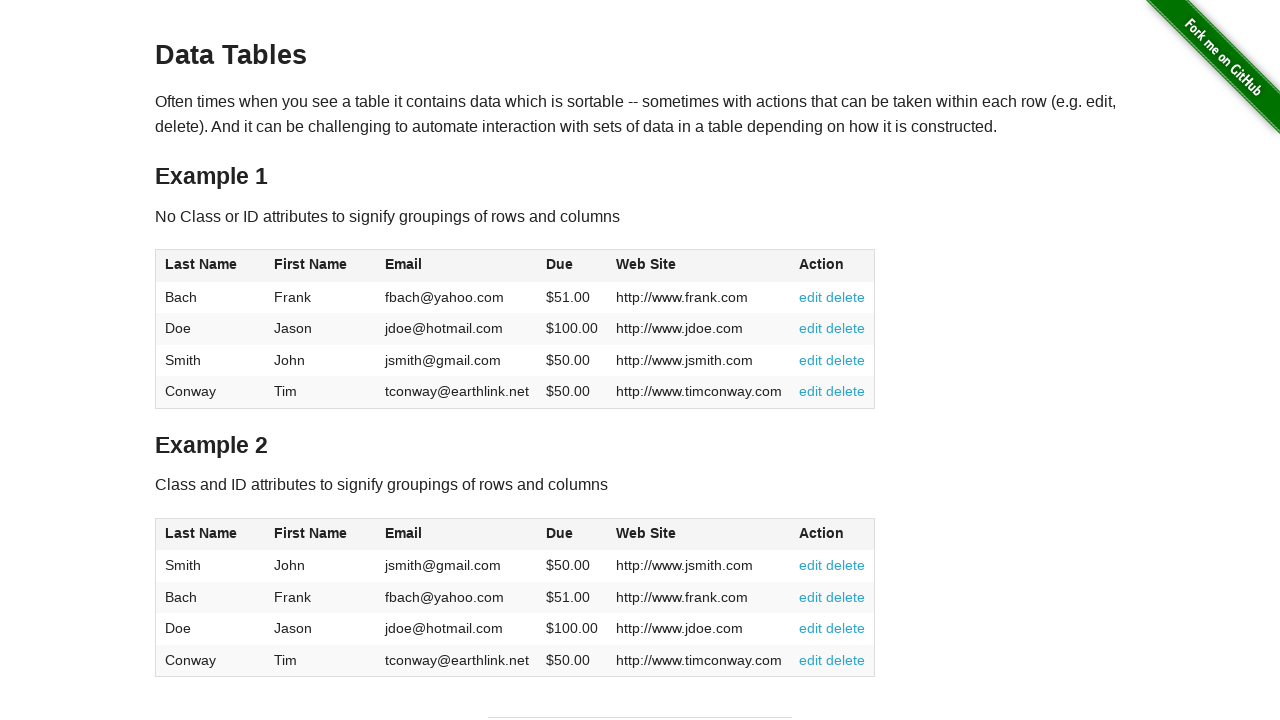